Tests file download functionality by clicking on a file link on a download page

Starting URL: http://the-internet.herokuapp.com/download

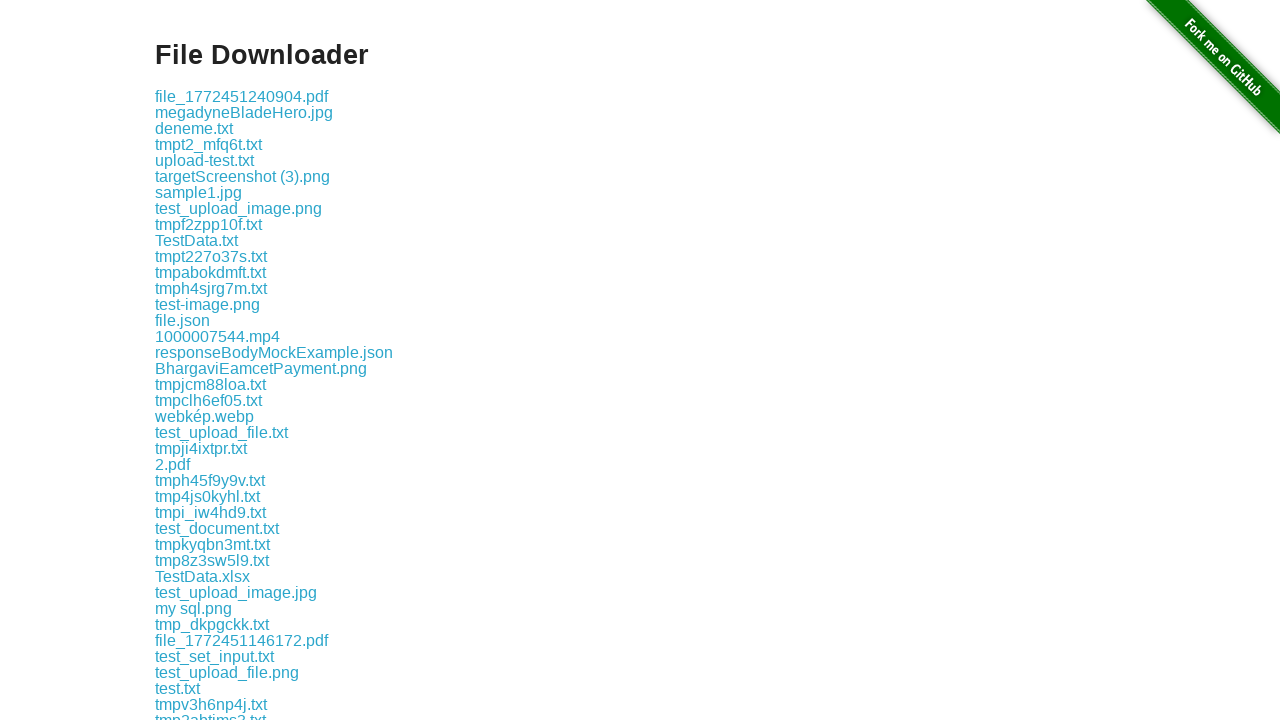

Clicked on file link to initiate download of some-file.txt at (198, 360) on a:has-text('some-file.txt')
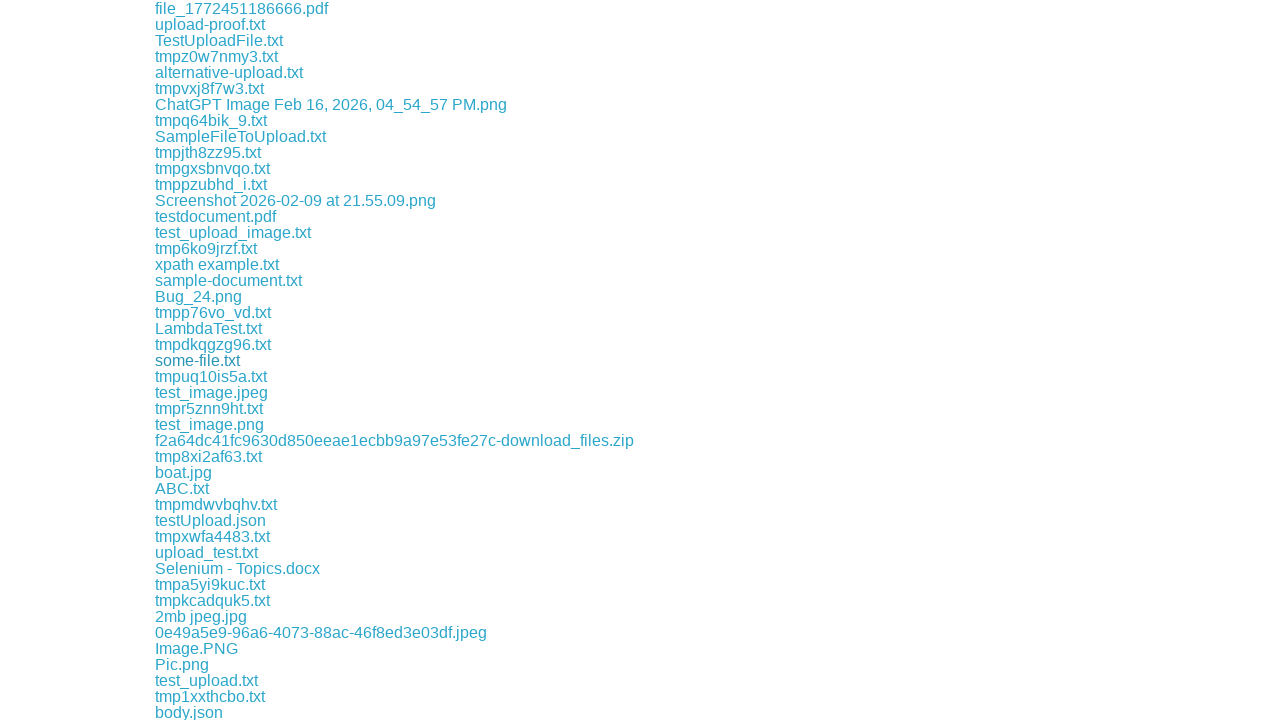

Download completed
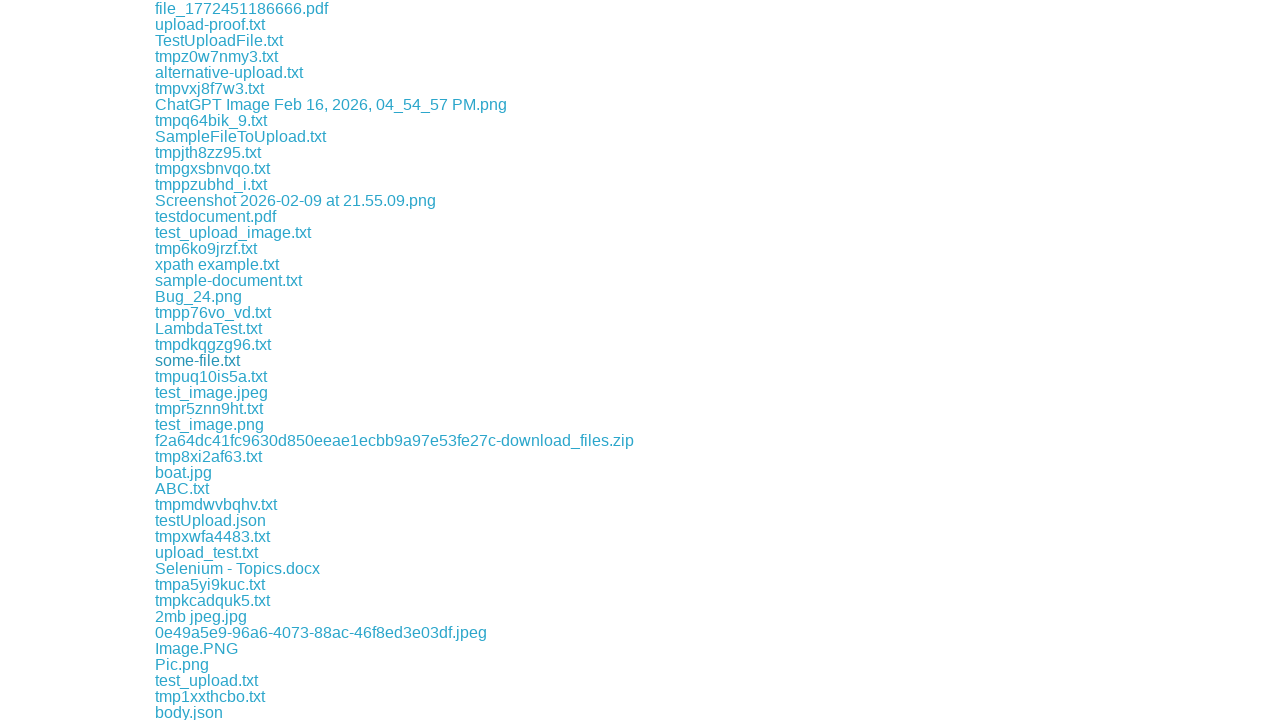

Verified downloaded filename is some-file.txt
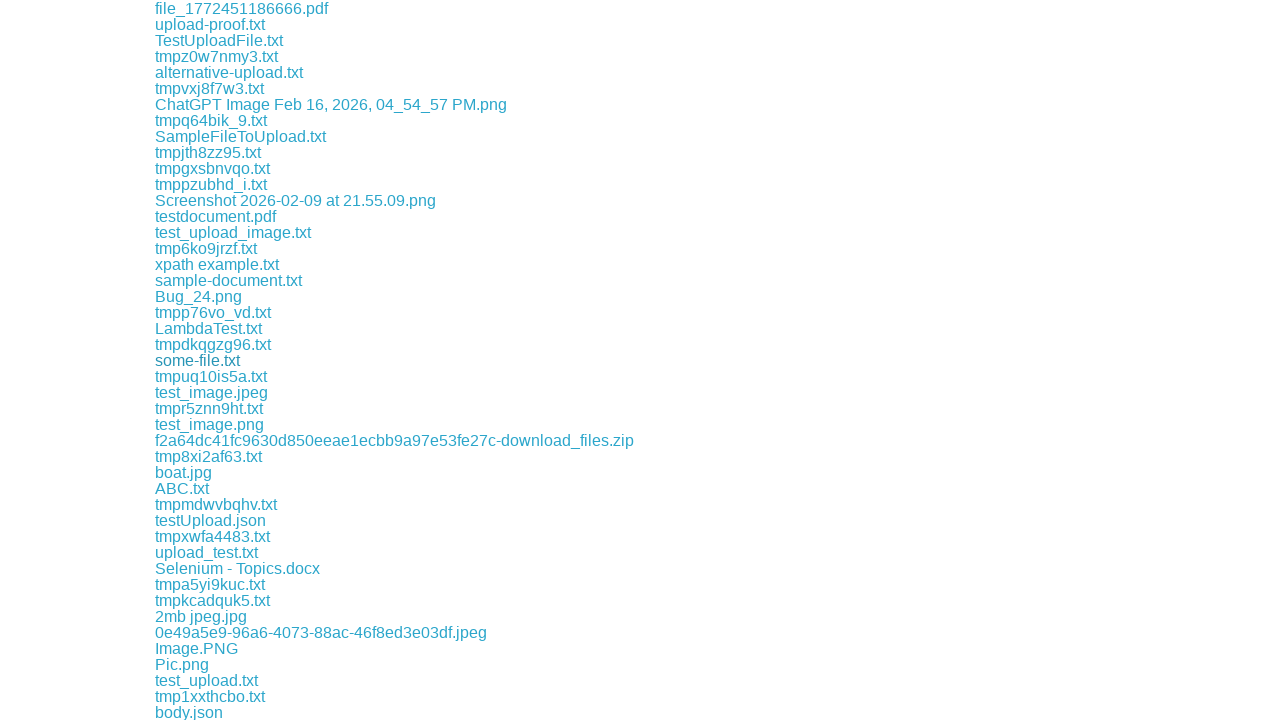

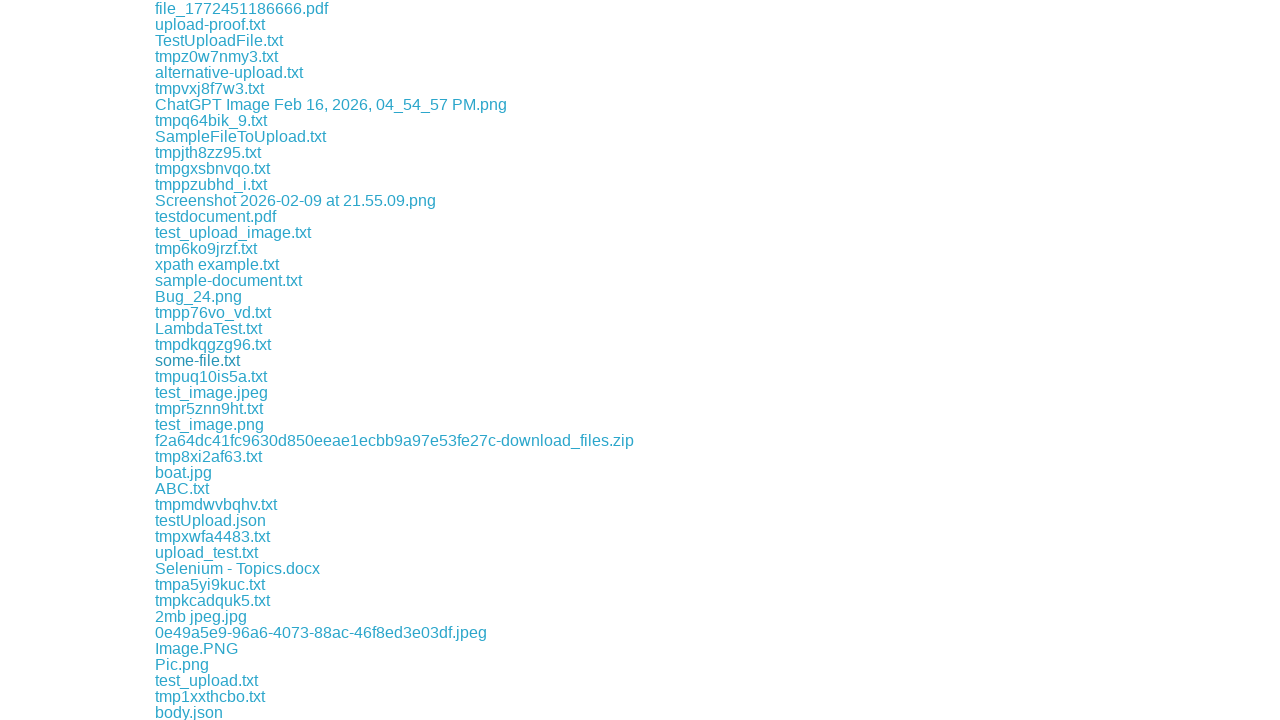